Tests dynamic content loading by clicking a start button and waiting for hidden content to become visible

Starting URL: https://the-internet.herokuapp.com/dynamic_loading/1

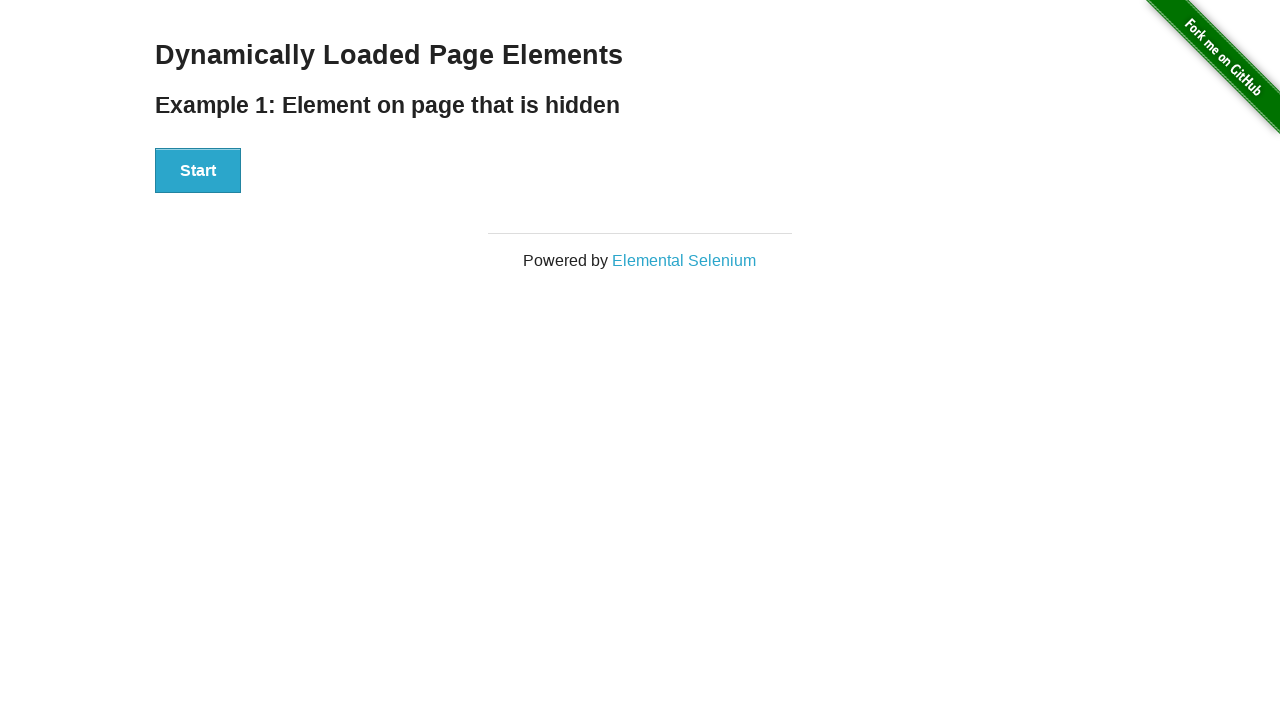

Clicked Start button to trigger dynamic content loading at (198, 171) on xpath=//button[text()='Start']
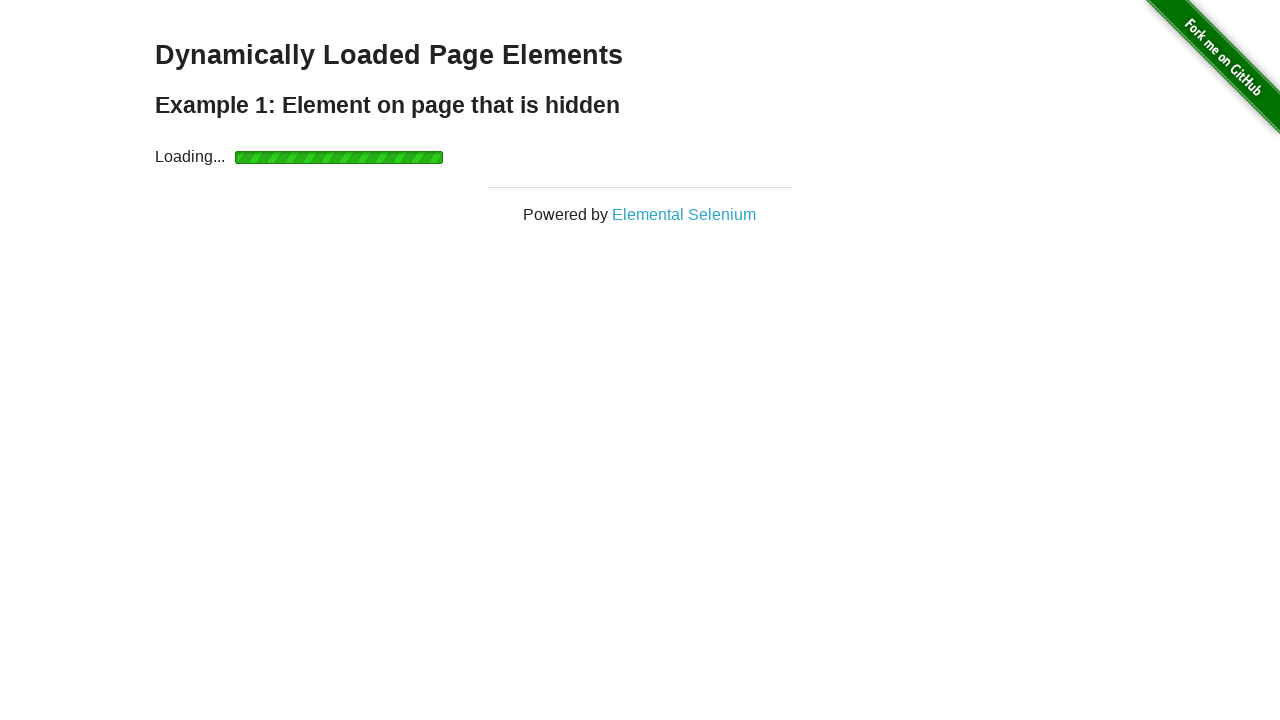

Waited for hidden content to become visible
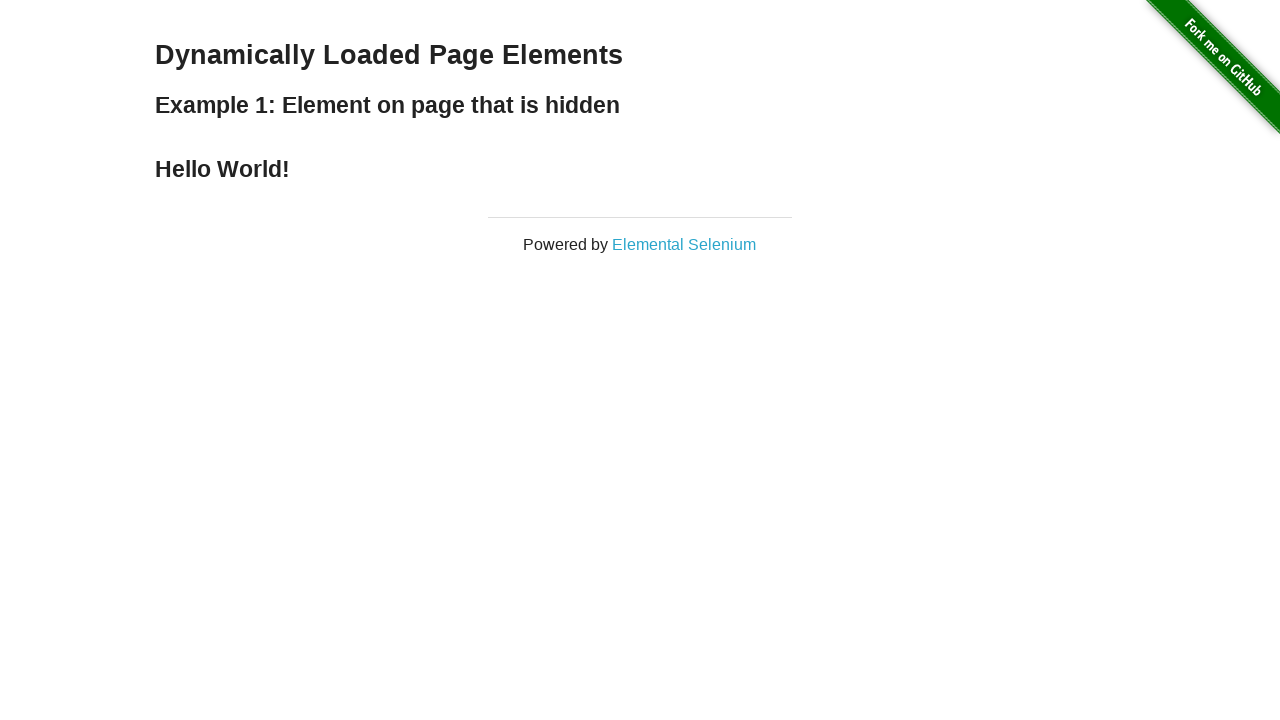

Verified 'Hello World!' text is displayed correctly
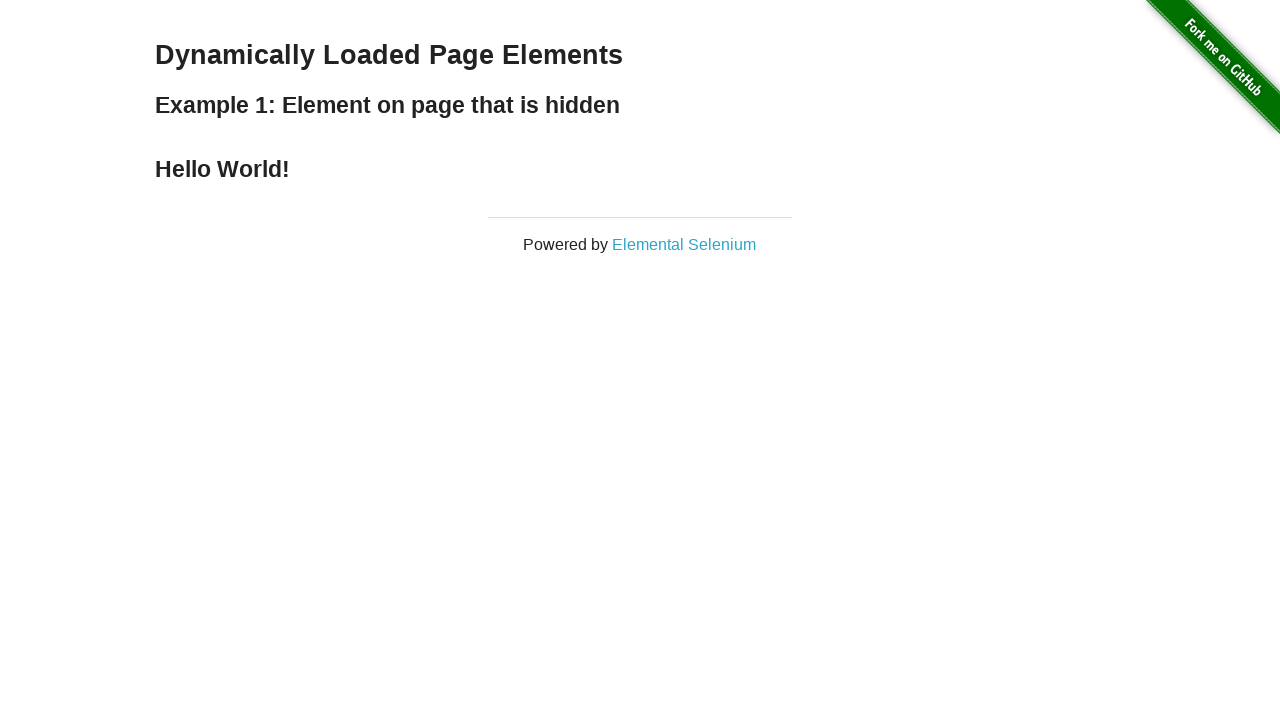

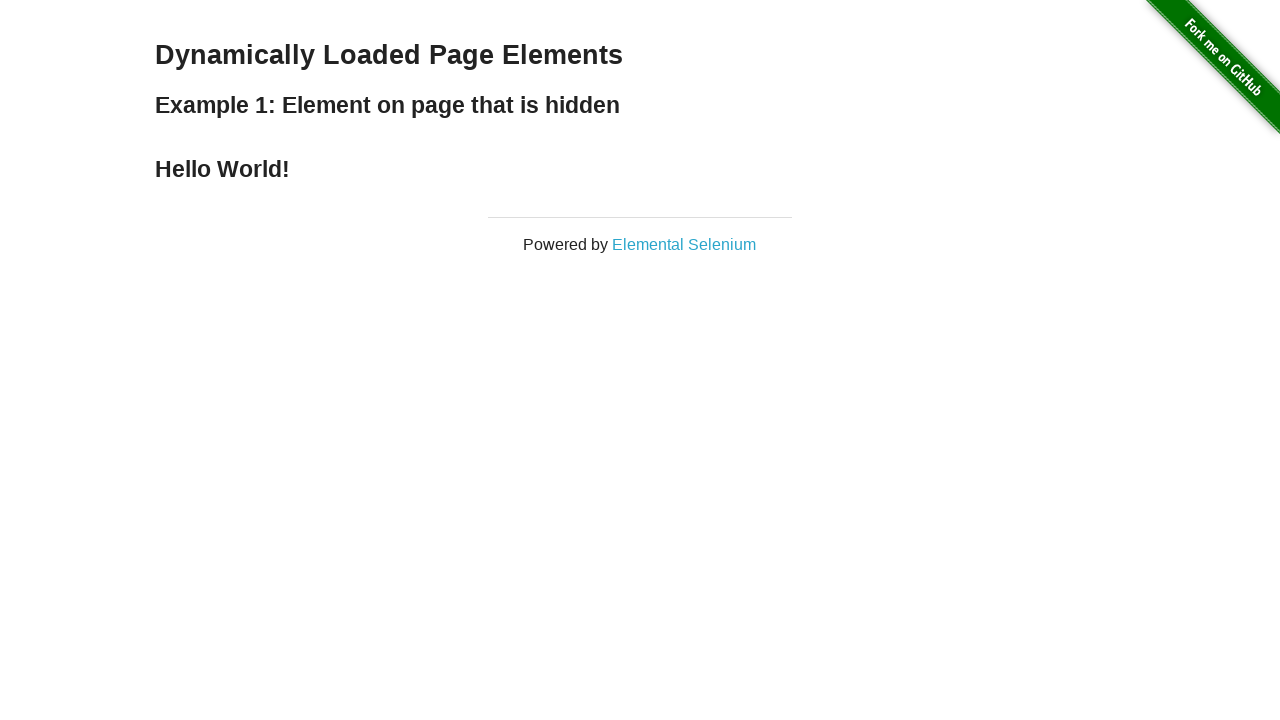